Tests editing a todo item by double-clicking and changing the text

Starting URL: https://demo.playwright.dev/todomvc

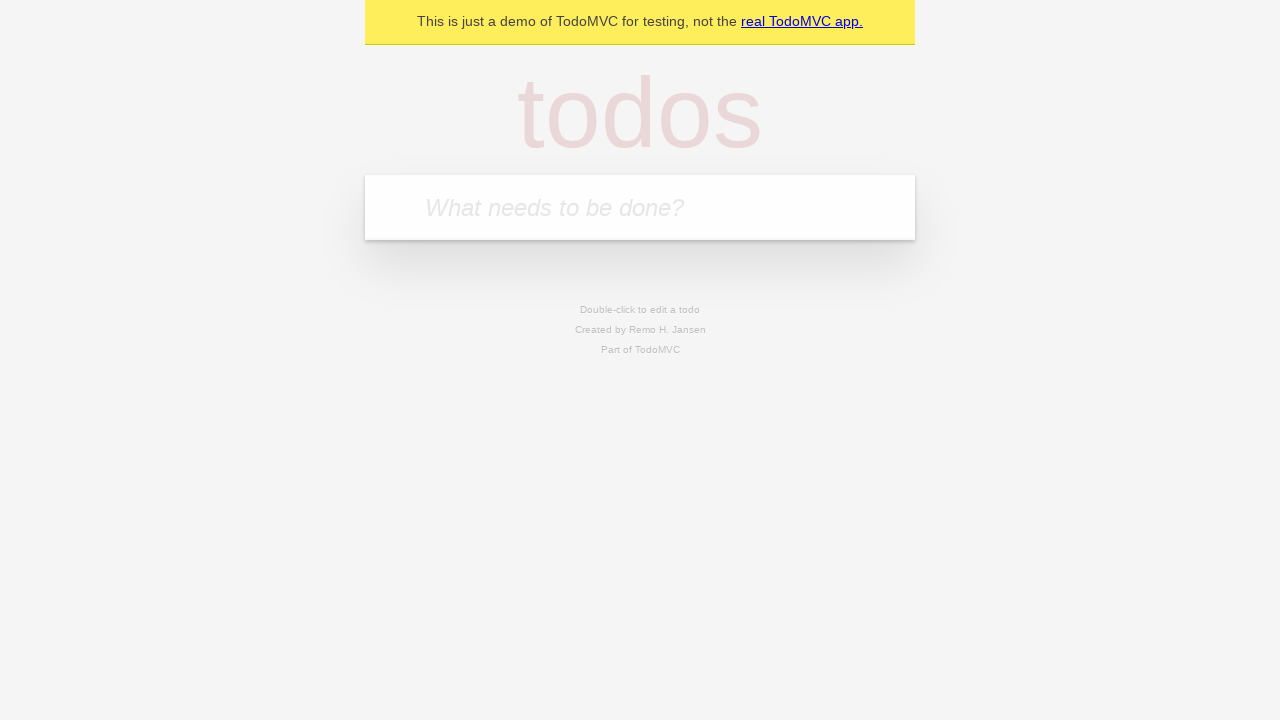

Filled todo input with 'buy some cheese' on internal:attr=[placeholder="What needs to be done?"i]
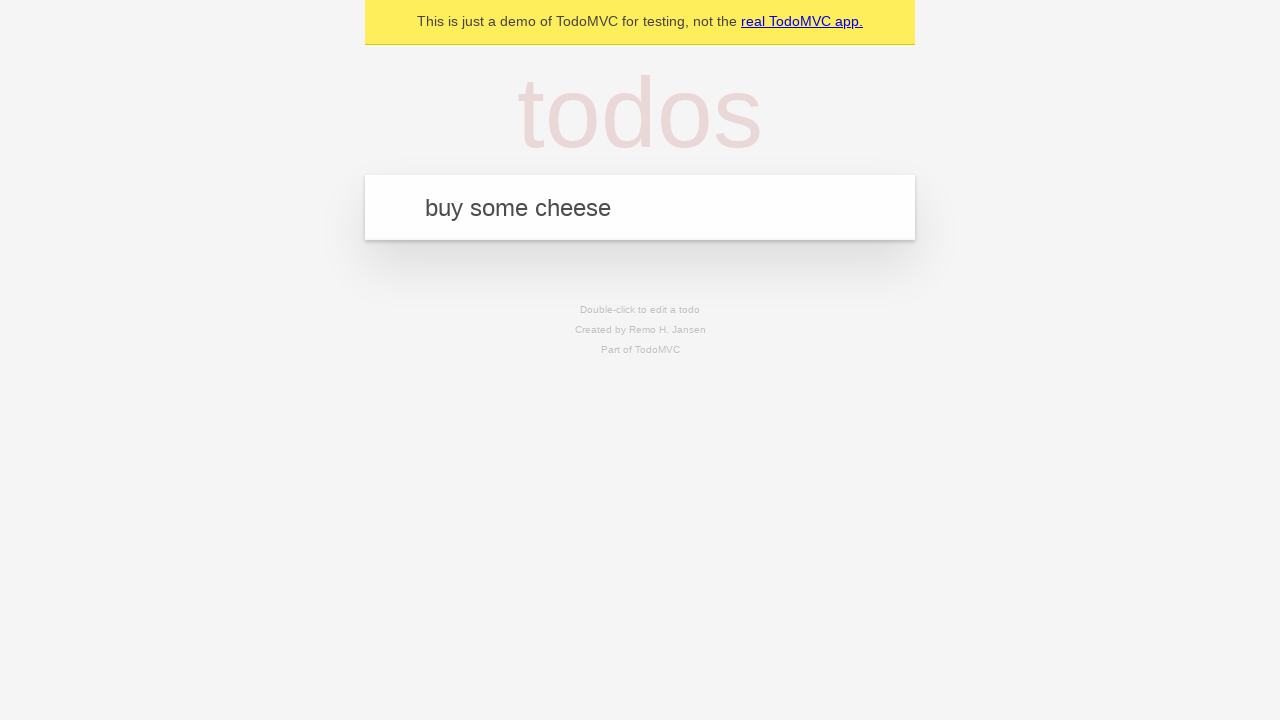

Pressed Enter to add first todo item on internal:attr=[placeholder="What needs to be done?"i]
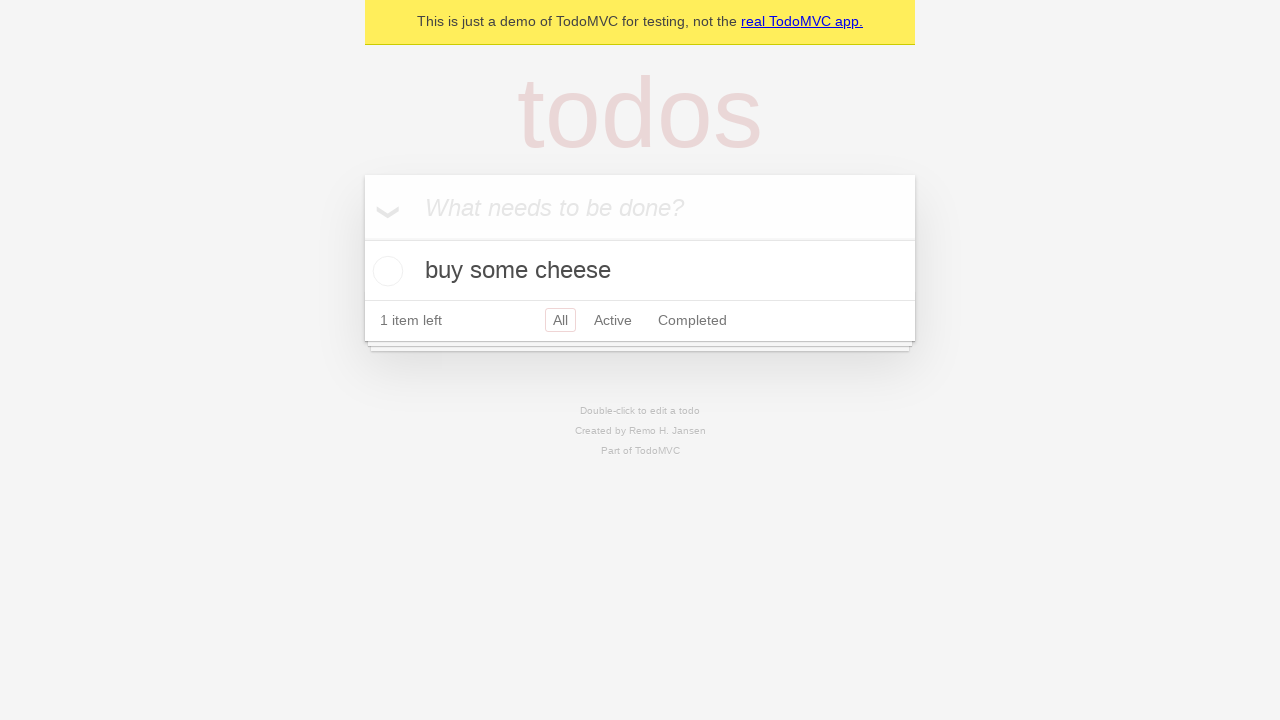

Filled todo input with 'feed the cat' on internal:attr=[placeholder="What needs to be done?"i]
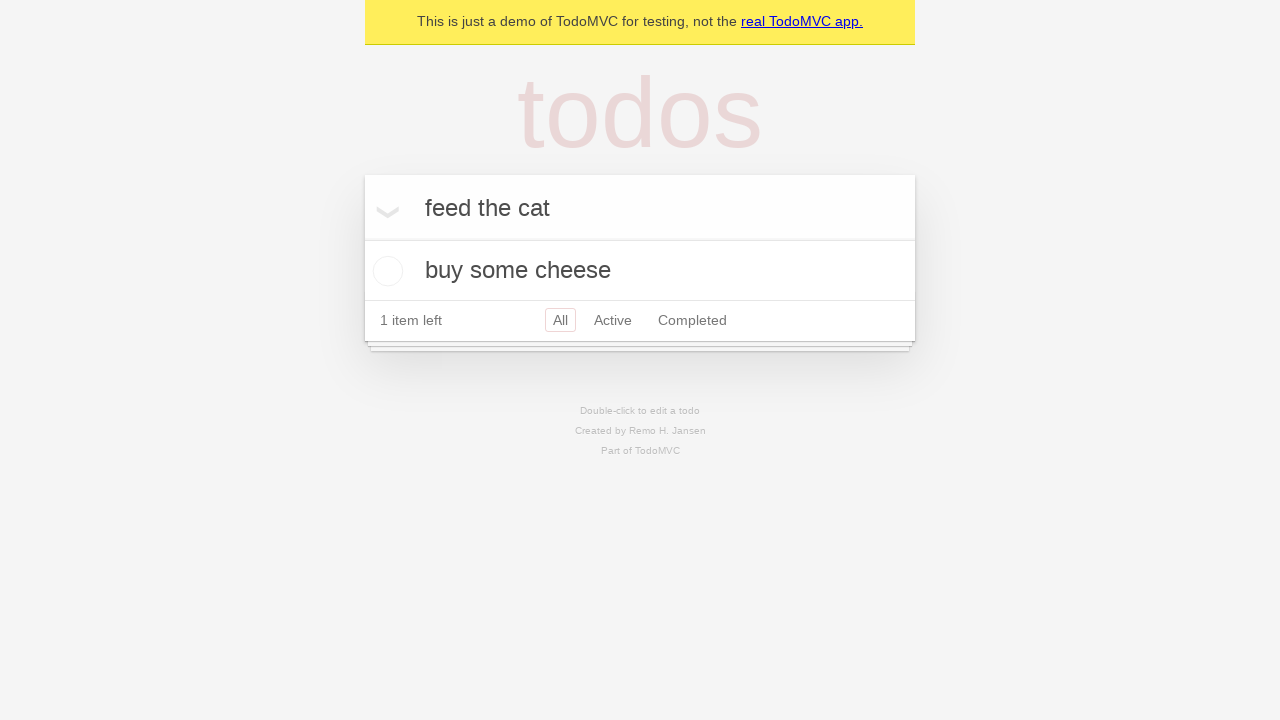

Pressed Enter to add second todo item on internal:attr=[placeholder="What needs to be done?"i]
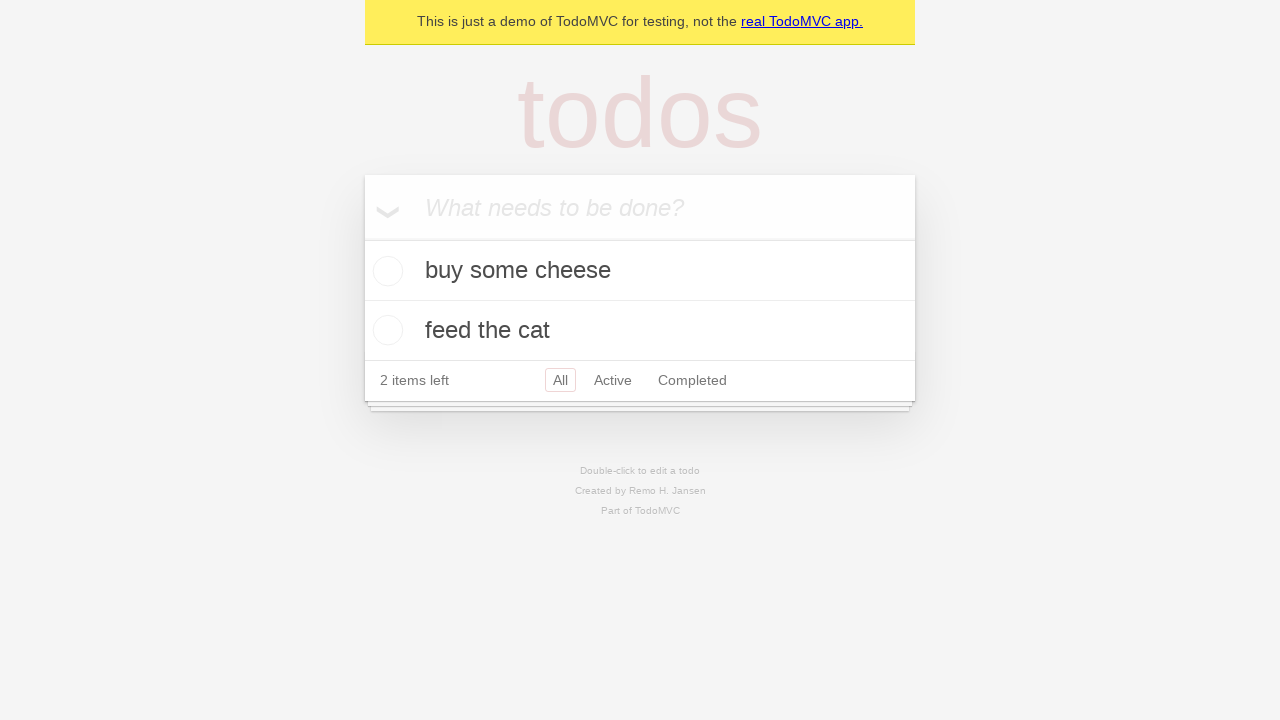

Filled todo input with 'book a doctors appointment' on internal:attr=[placeholder="What needs to be done?"i]
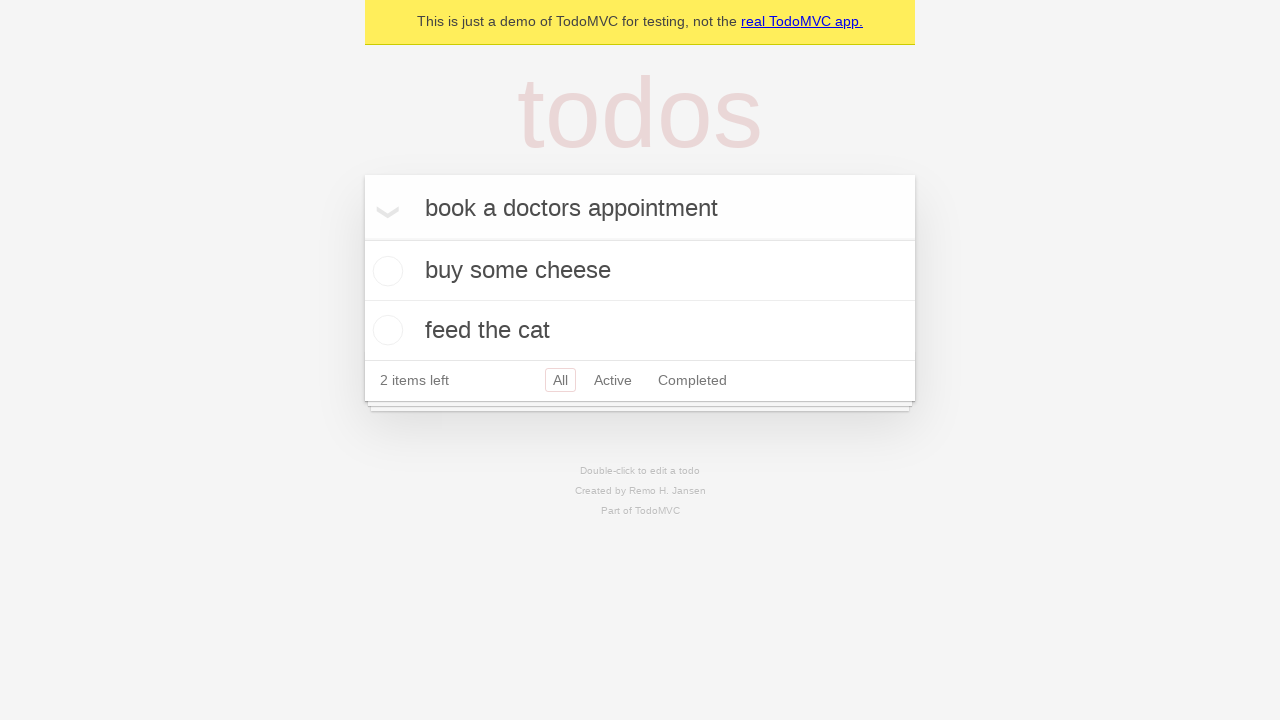

Pressed Enter to add third todo item on internal:attr=[placeholder="What needs to be done?"i]
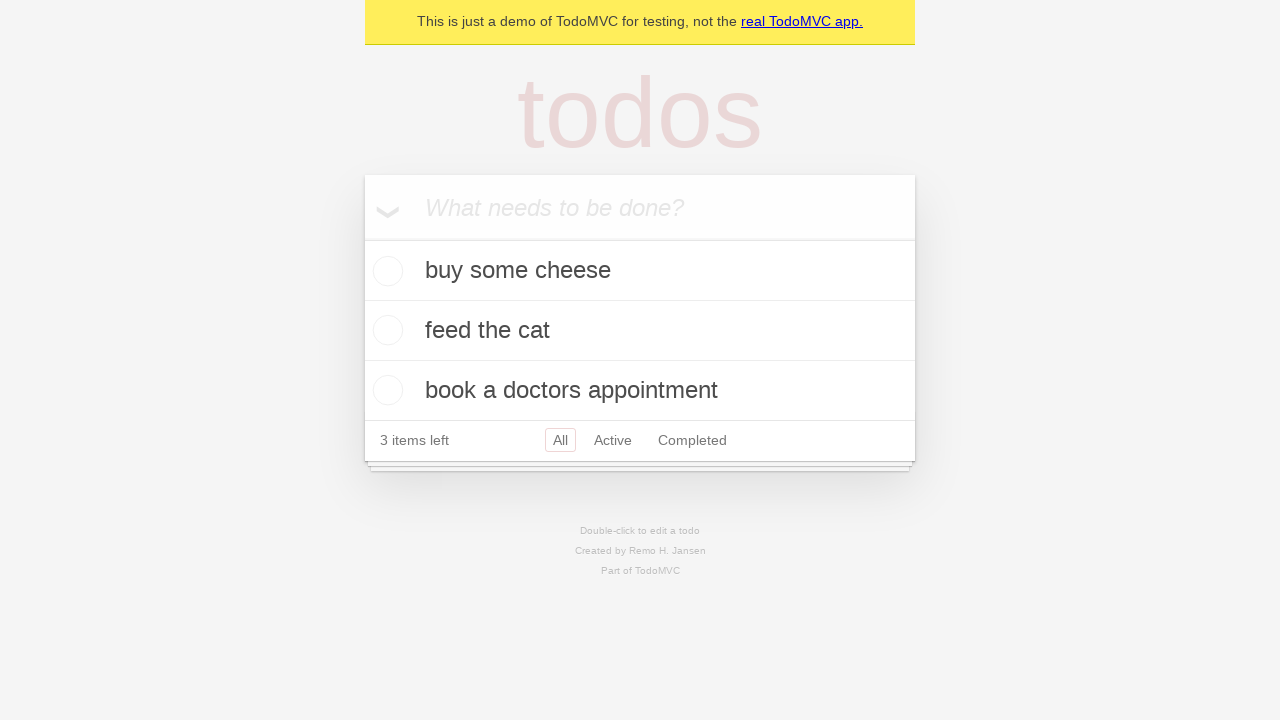

Double-clicked second todo item to enter edit mode at (640, 331) on internal:testid=[data-testid="todo-item"s] >> nth=1
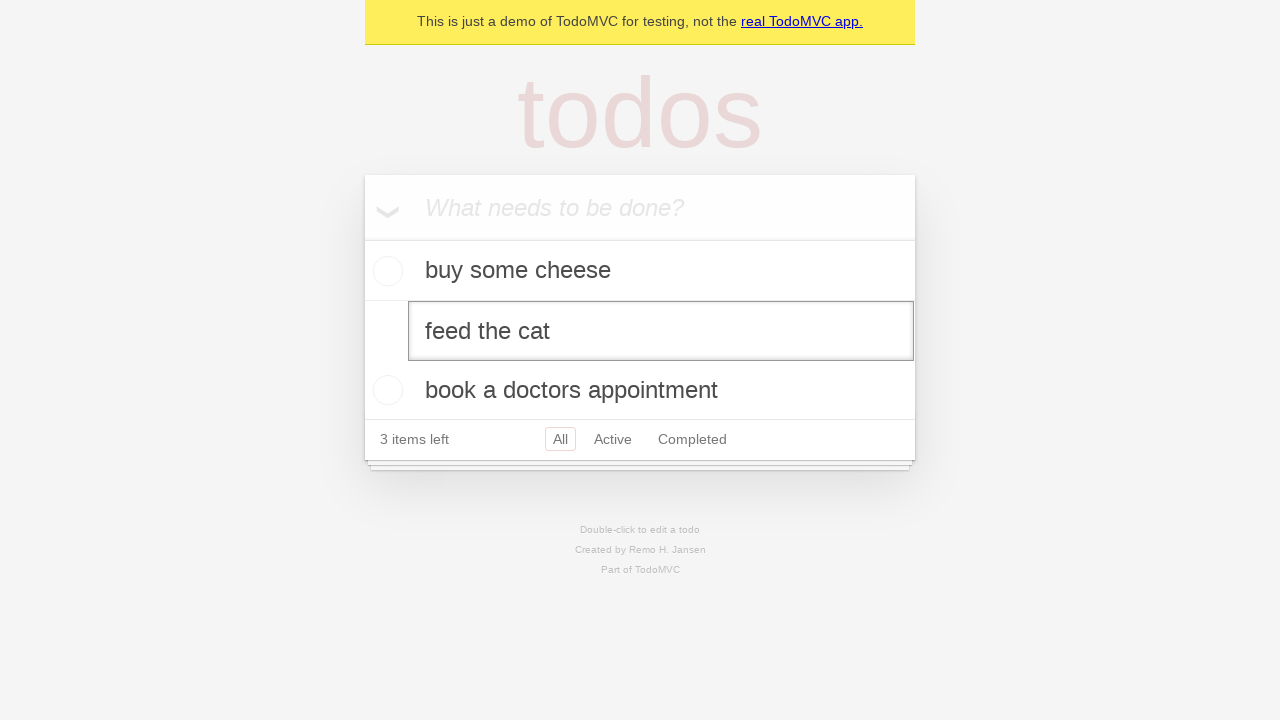

Changed todo text from 'feed the cat' to 'buy some sausages' on internal:testid=[data-testid="todo-item"s] >> nth=1 >> internal:role=textbox[nam
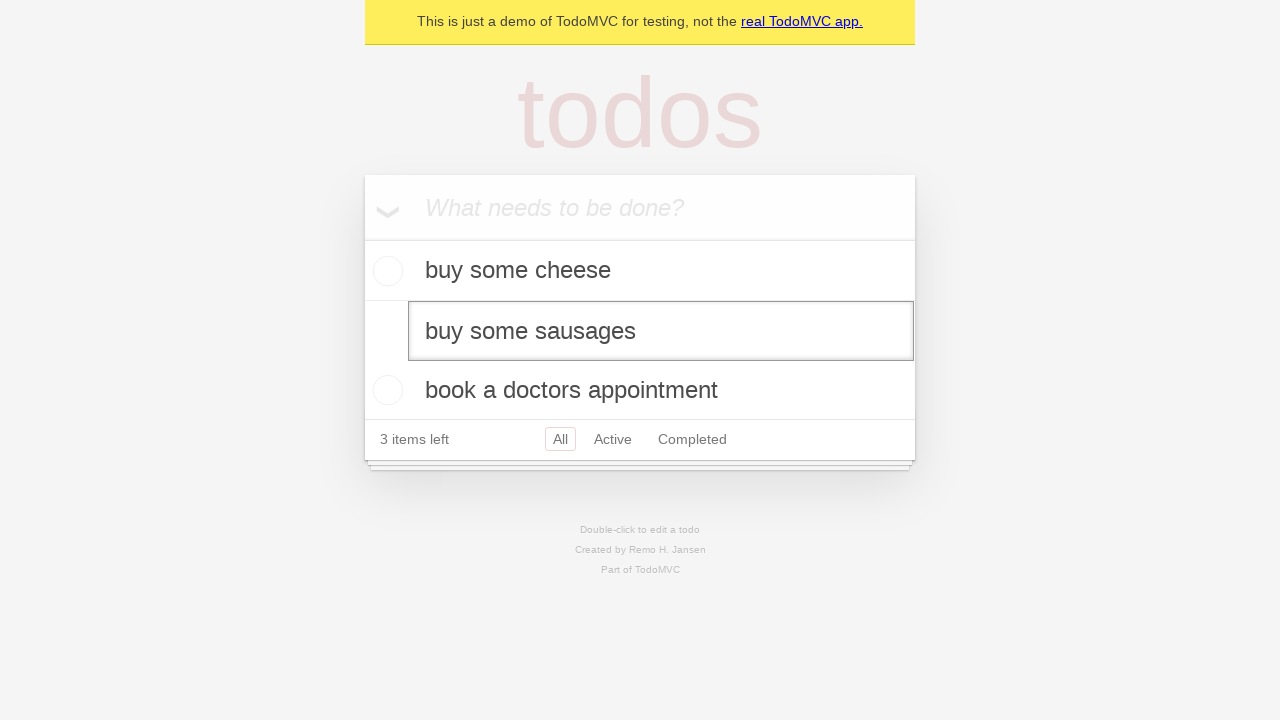

Pressed Enter to confirm the edited todo item on internal:testid=[data-testid="todo-item"s] >> nth=1 >> internal:role=textbox[nam
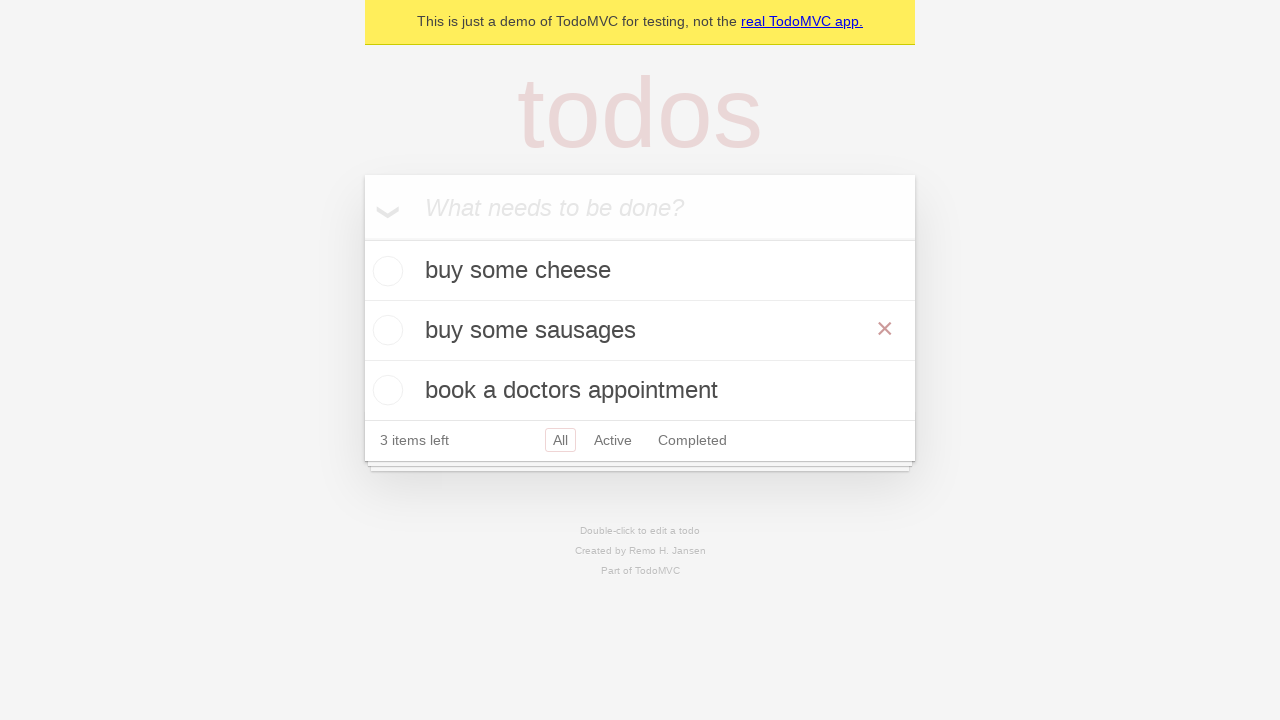

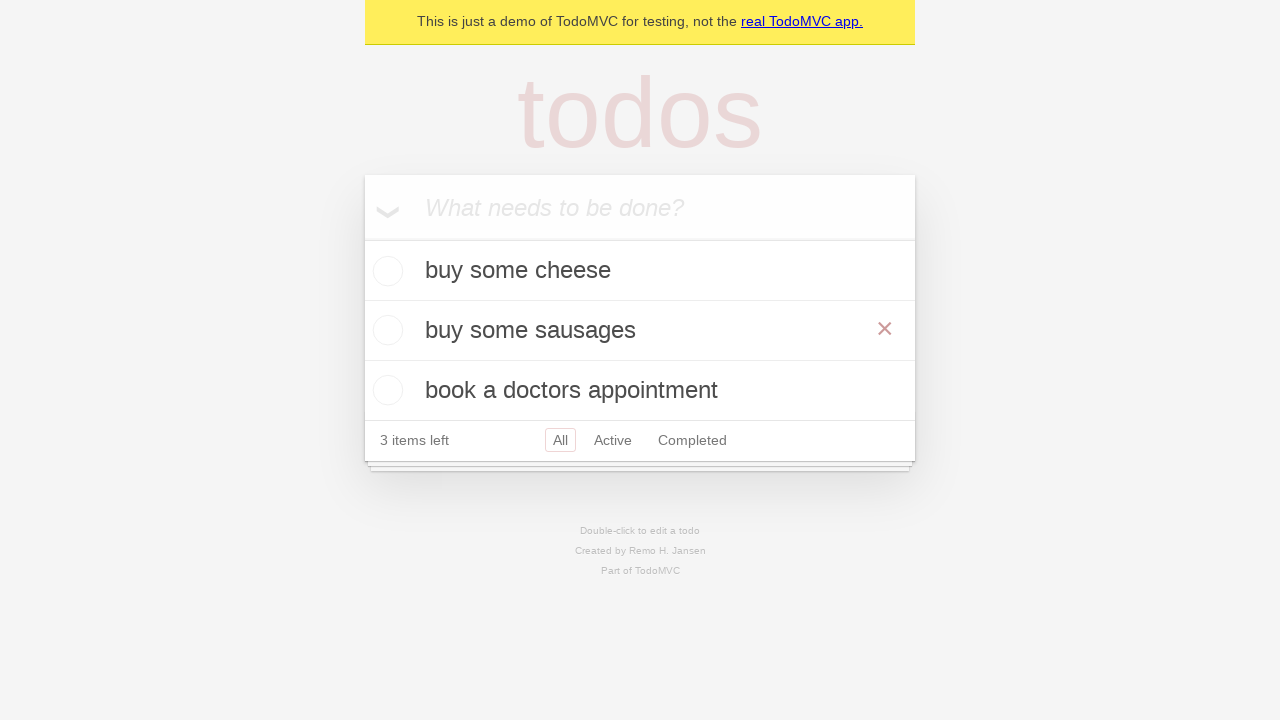